Tests context menu functionality by navigating to context menu page, right-clicking on the hot spot element, and dismissing the alert

Starting URL: https://the-internet.herokuapp.com/

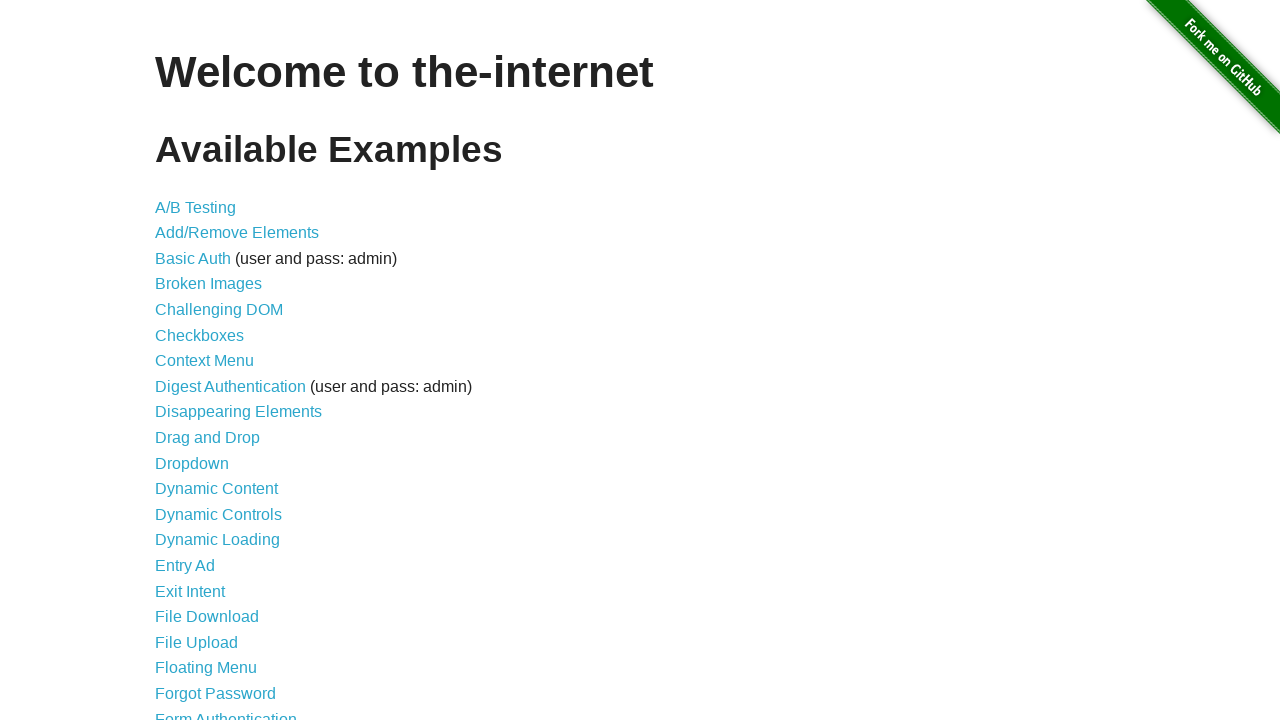

Clicked link to navigate to context menu page at (204, 361) on a[href='/context_menu']
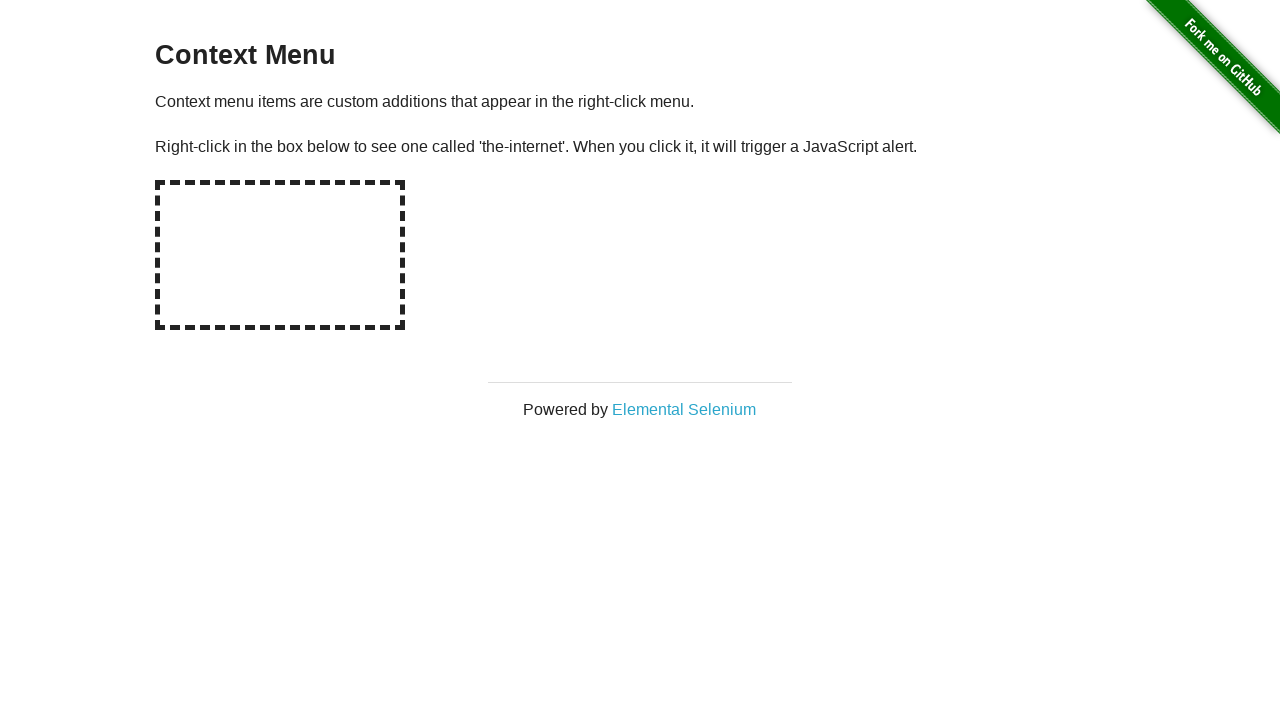

Hot spot element loaded and ready
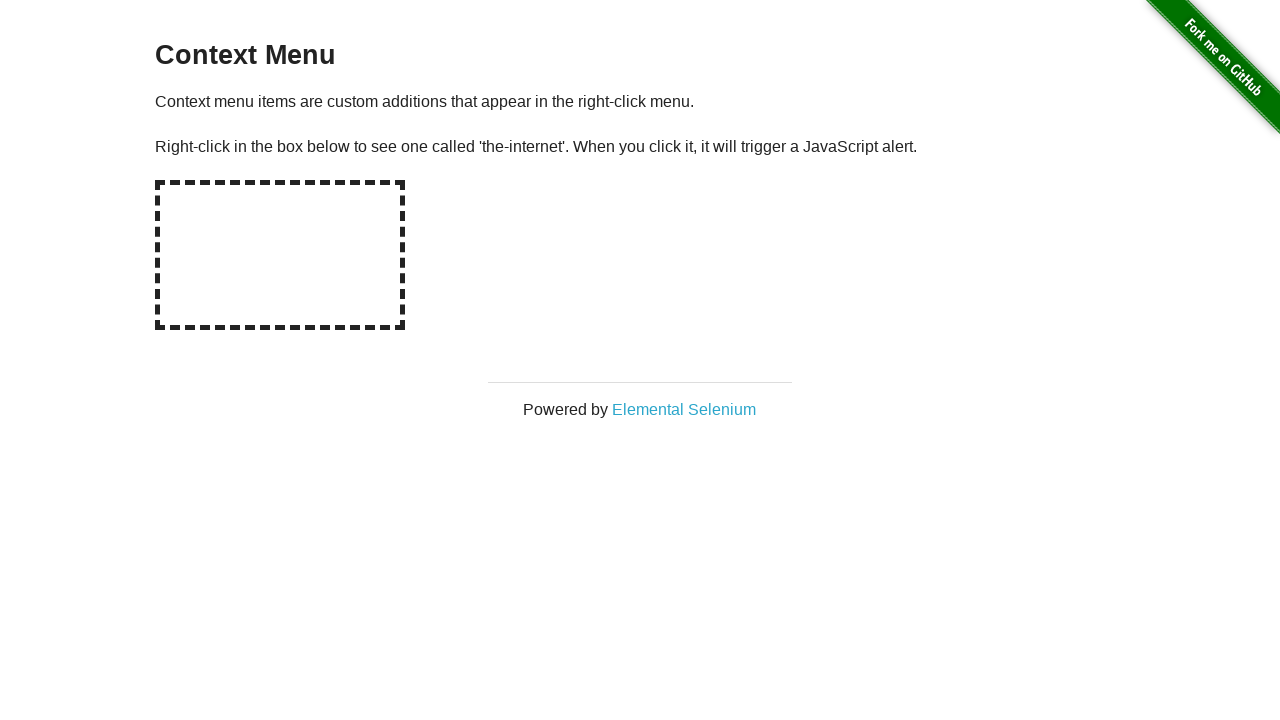

Right-clicked on the hot spot element at (280, 255) on #hot-spot
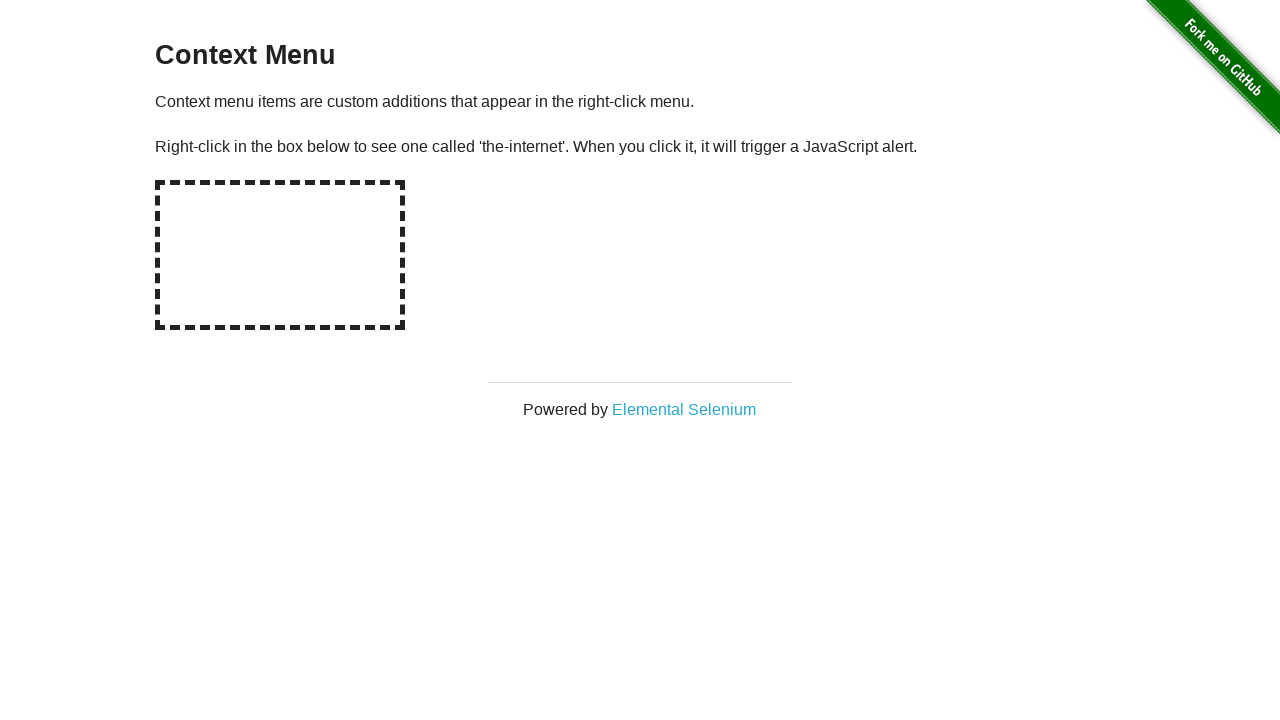

Dismissed the context menu alert dialog
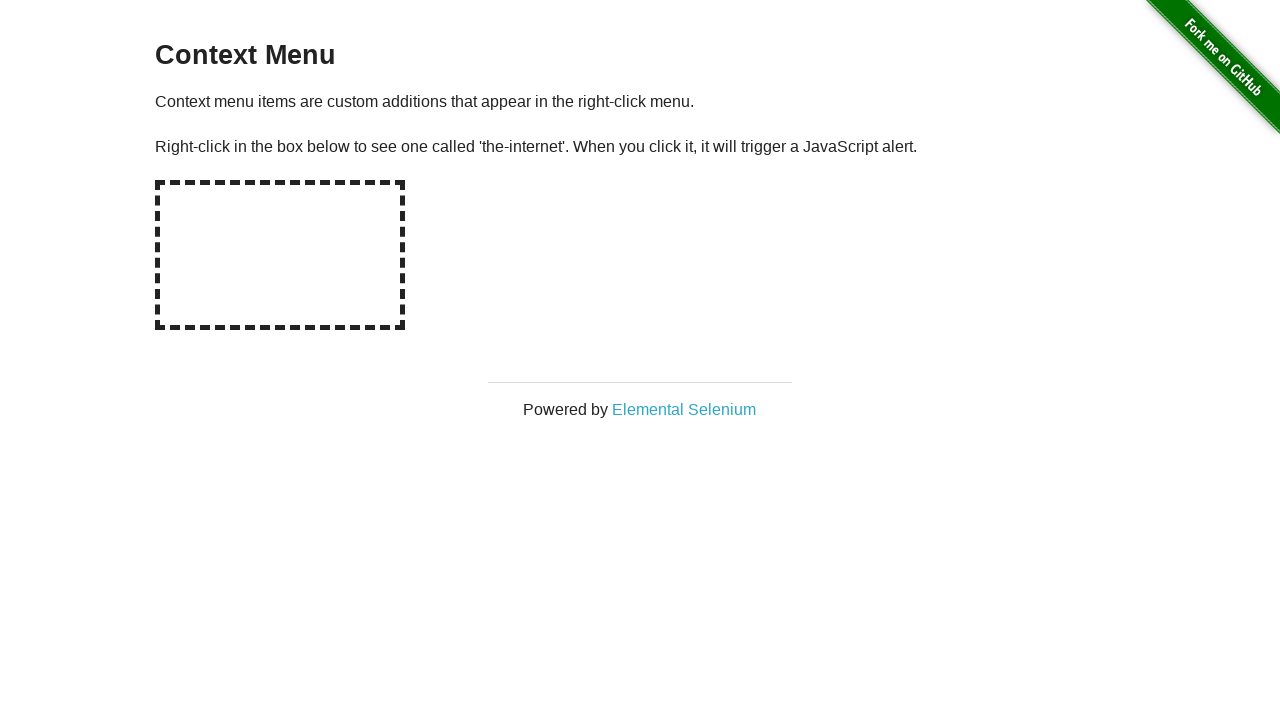

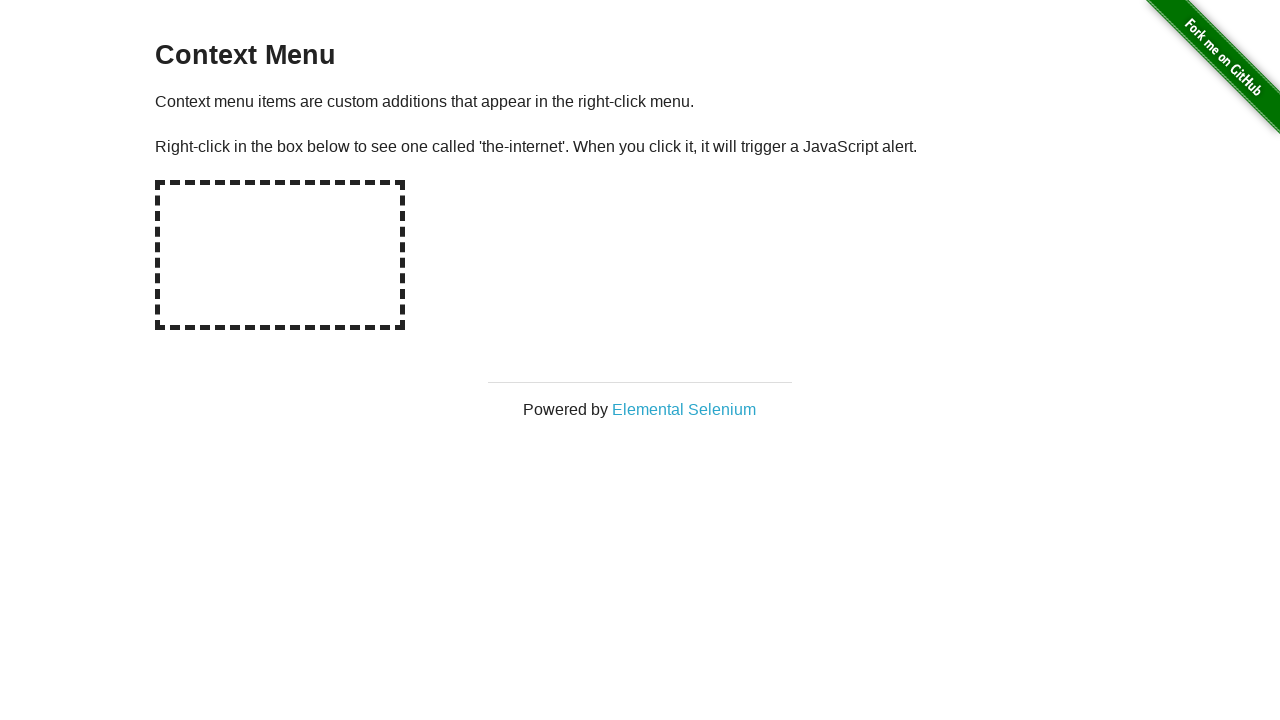